Tests that the Contact modal contains the expected form fields: email, name, and message

Starting URL: https://www.demoblaze.com/

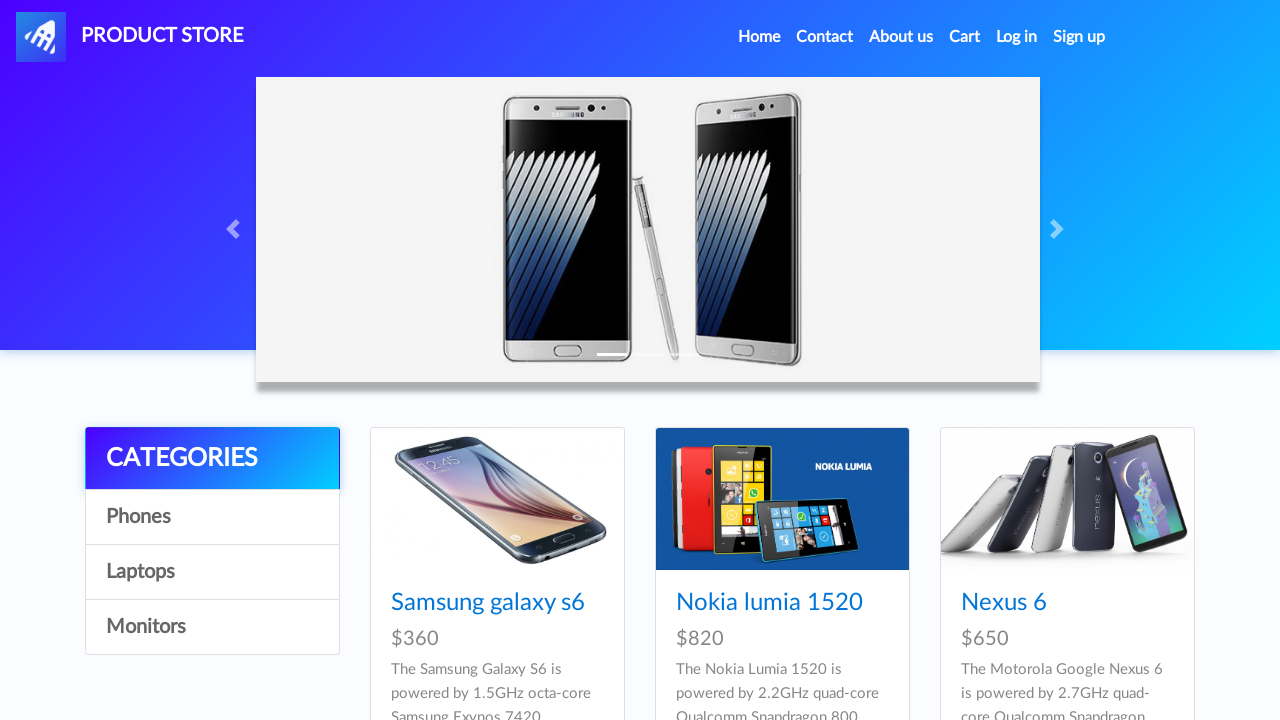

Clicked Contact link in navigation at (825, 37) on a.nav-link:has-text('Contact')
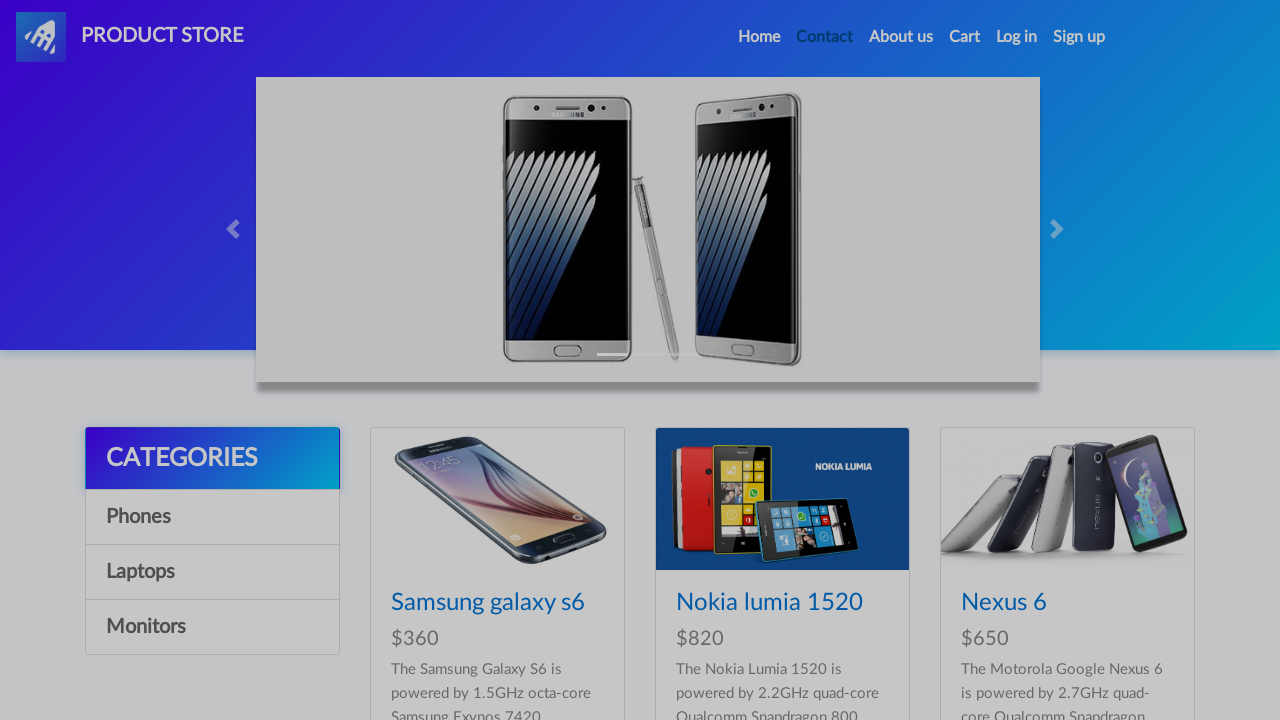

Waited for contact modal to appear
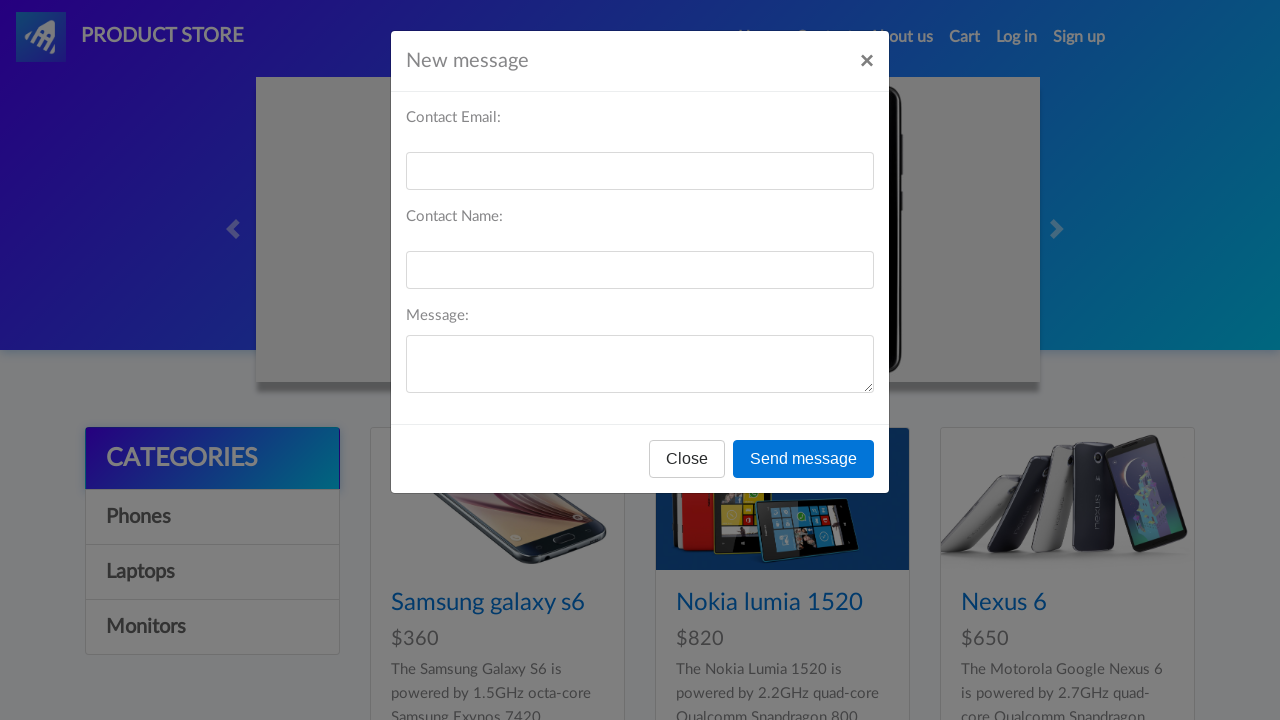

Located email input field
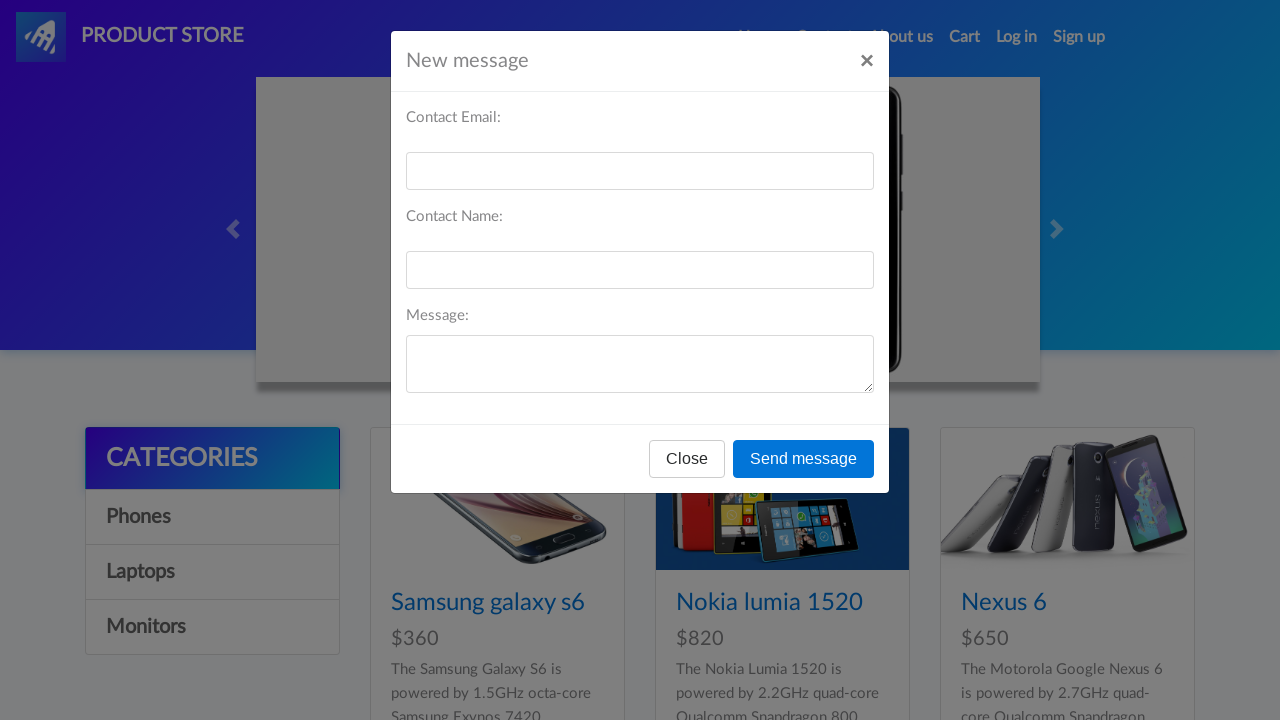

Located name input field
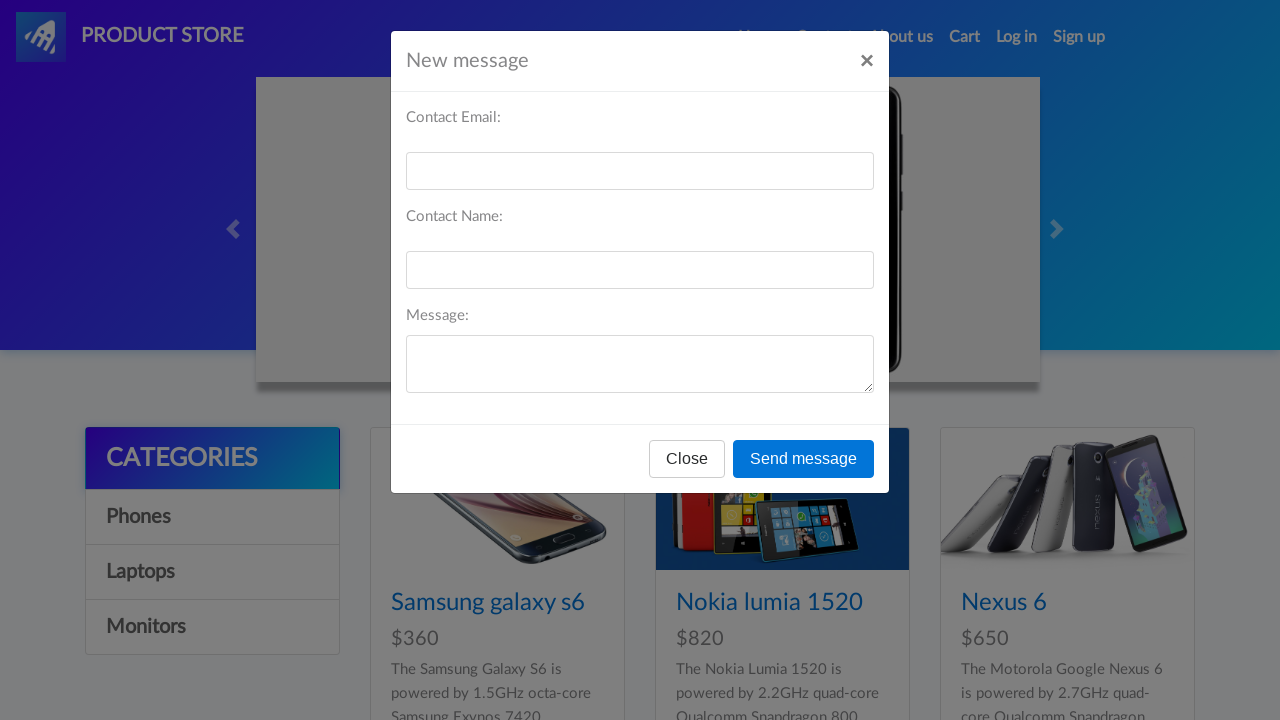

Located message text field
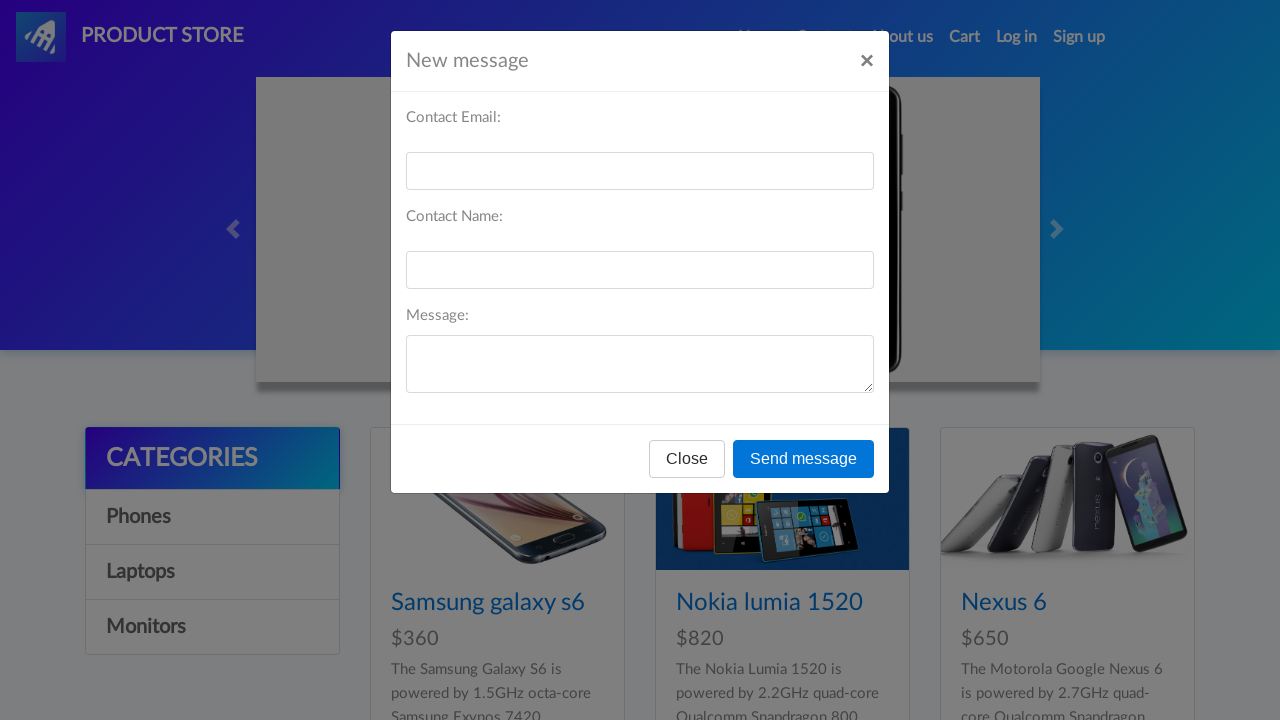

Verified email input field is visible
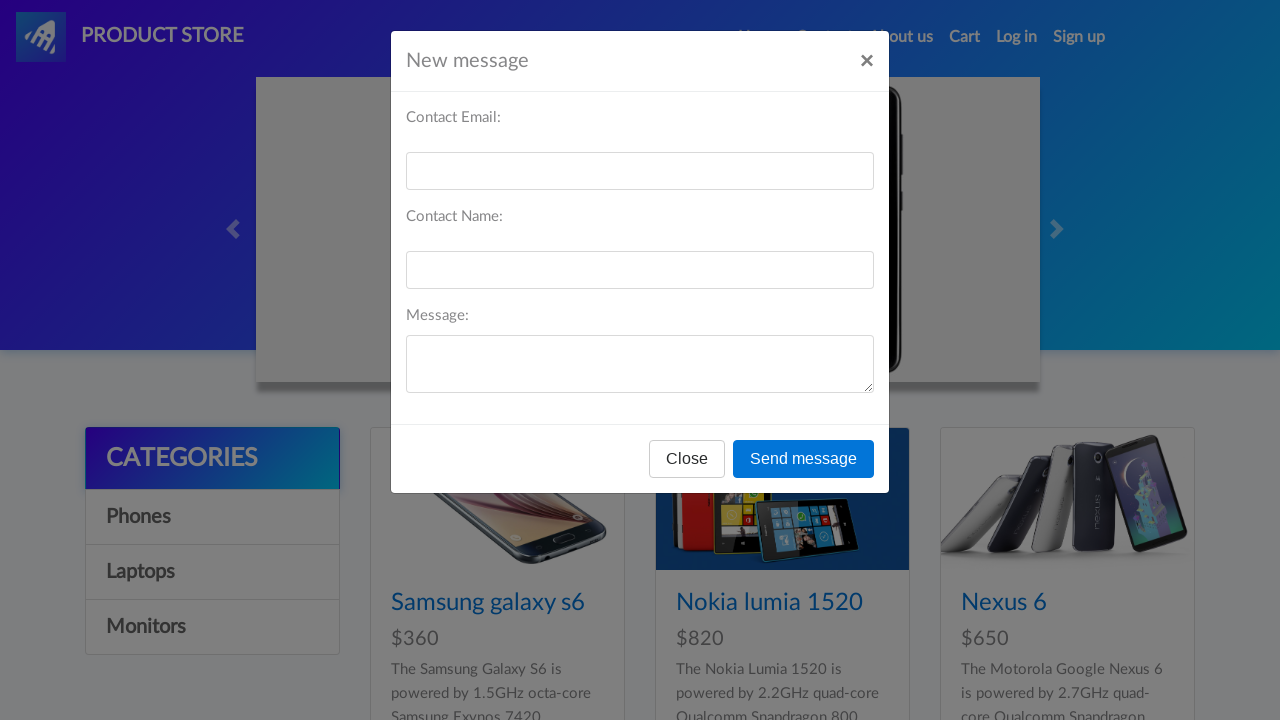

Verified name input field is visible
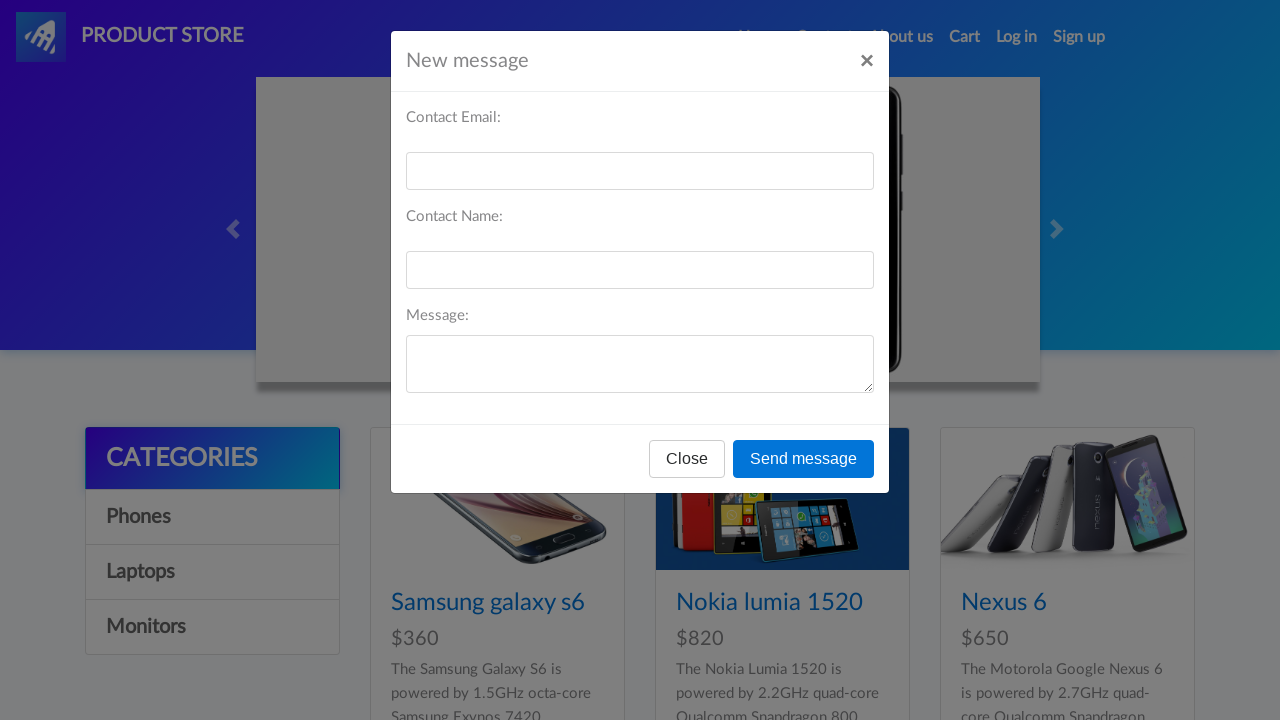

Verified message text field is visible
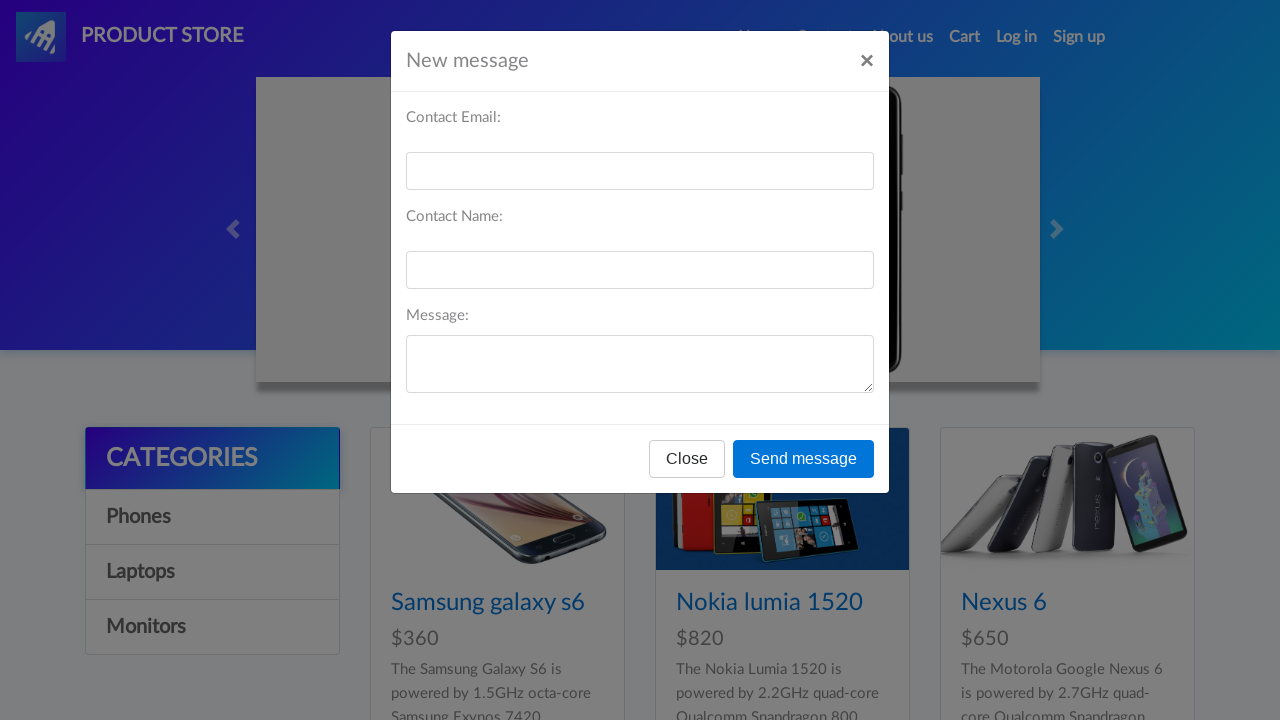

Closed contact modal by clicking secondary button at (687, 459) on #exampleModal .btn-secondary
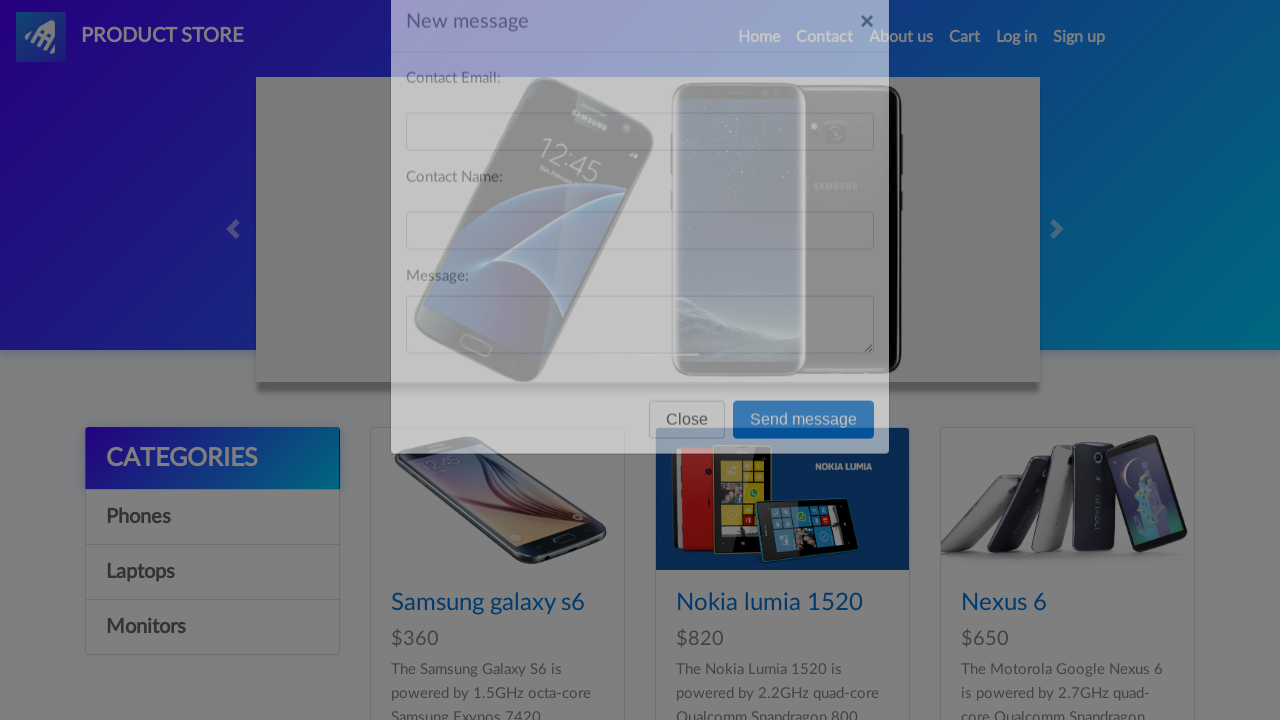

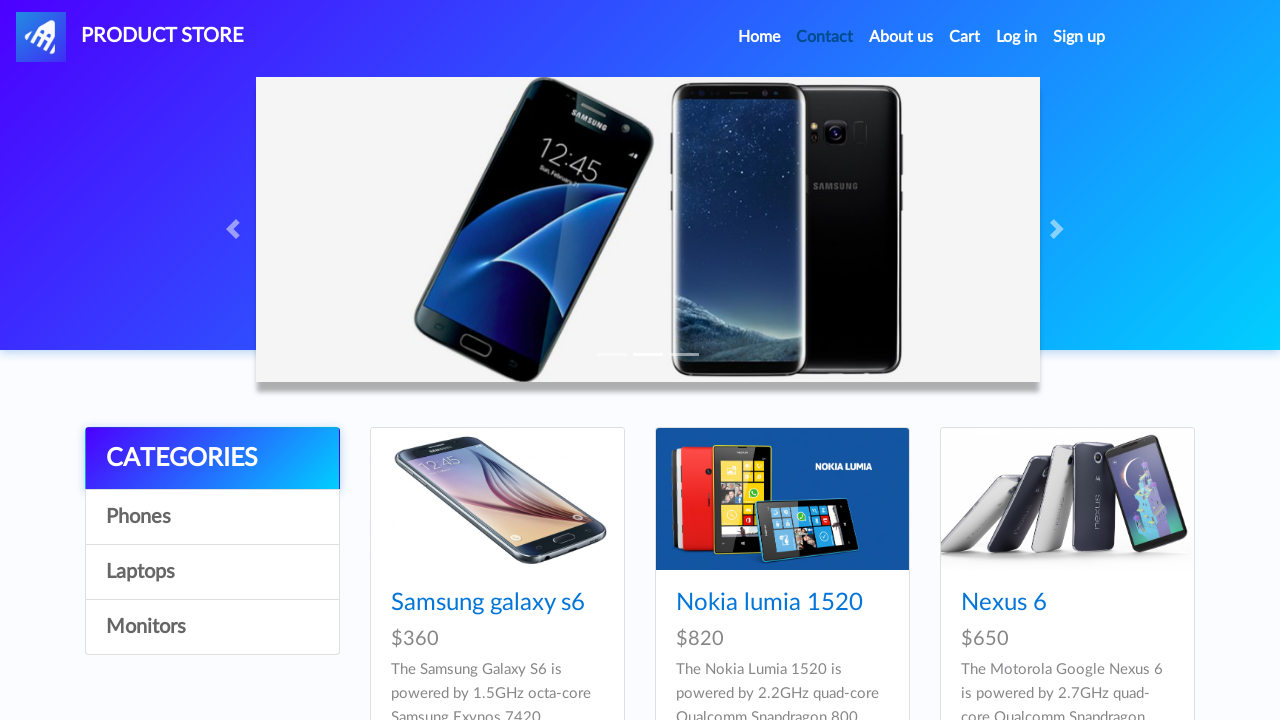